Navigates to Alura website and verifies the page title contains expected text

Starting URL: https://www.alura.com.br/

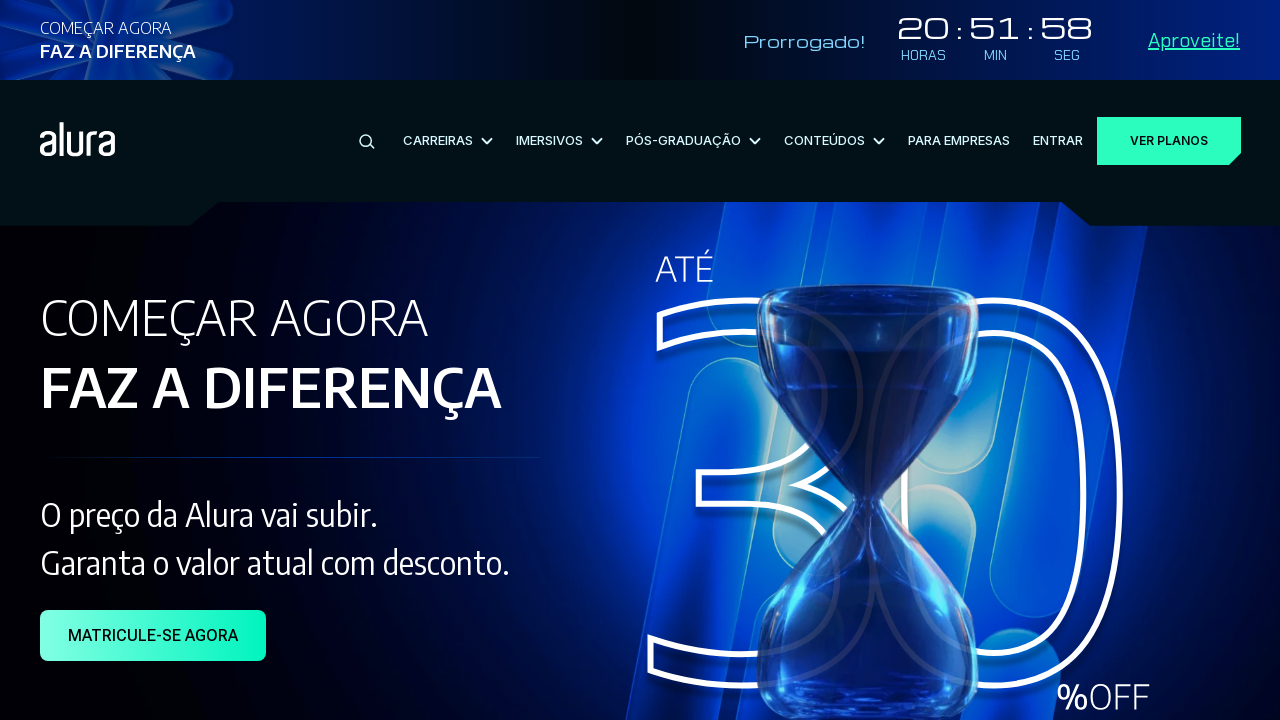

Waited for page to load (domcontentloaded state)
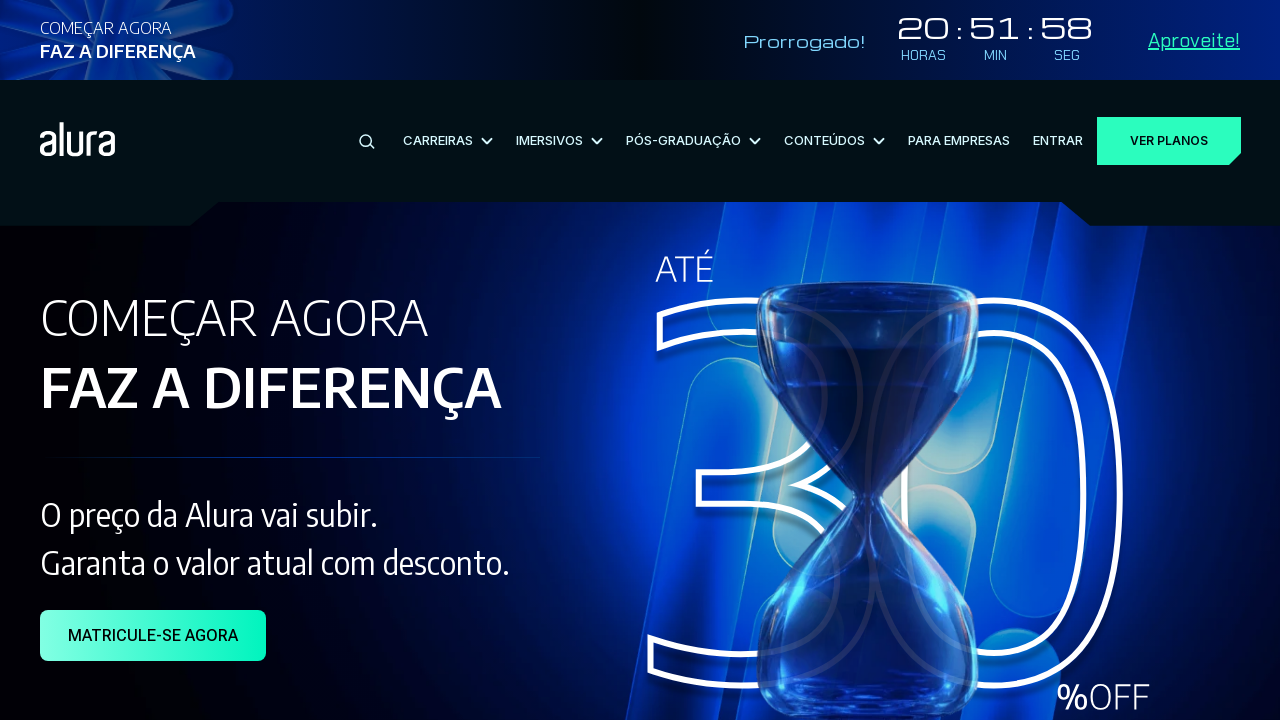

Verified page title contains 'Alura' or 'Caelum'
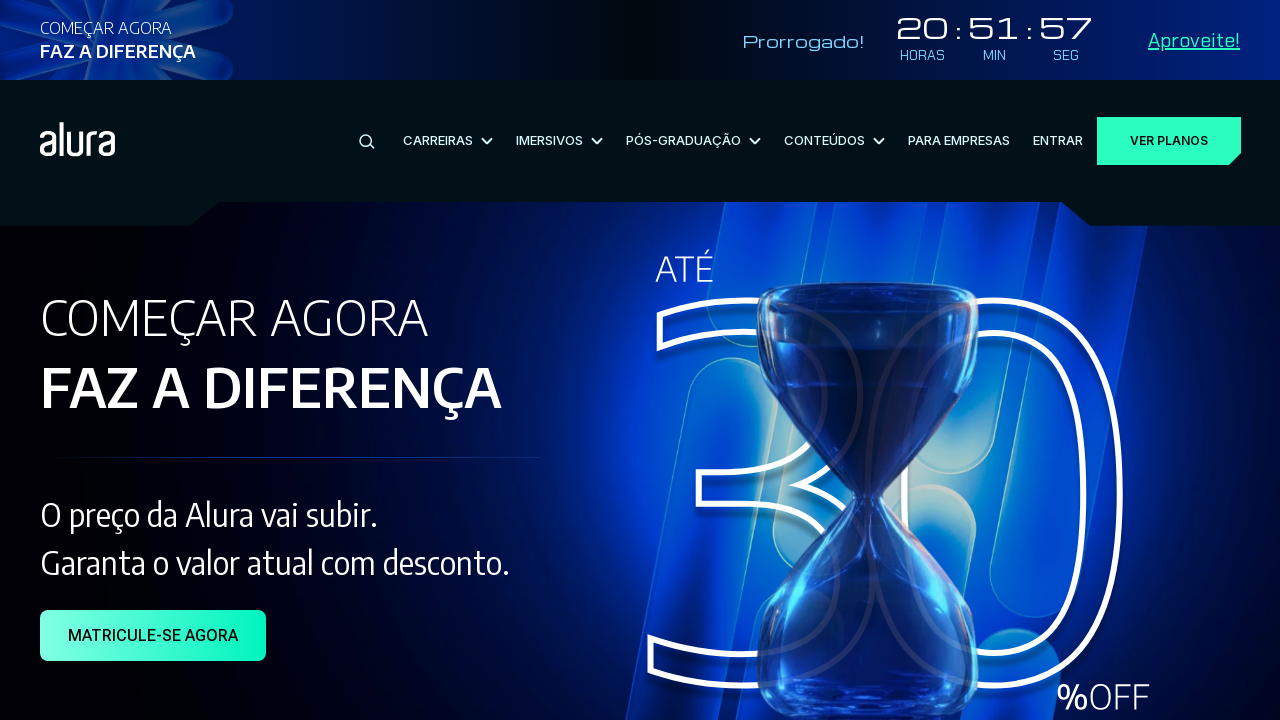

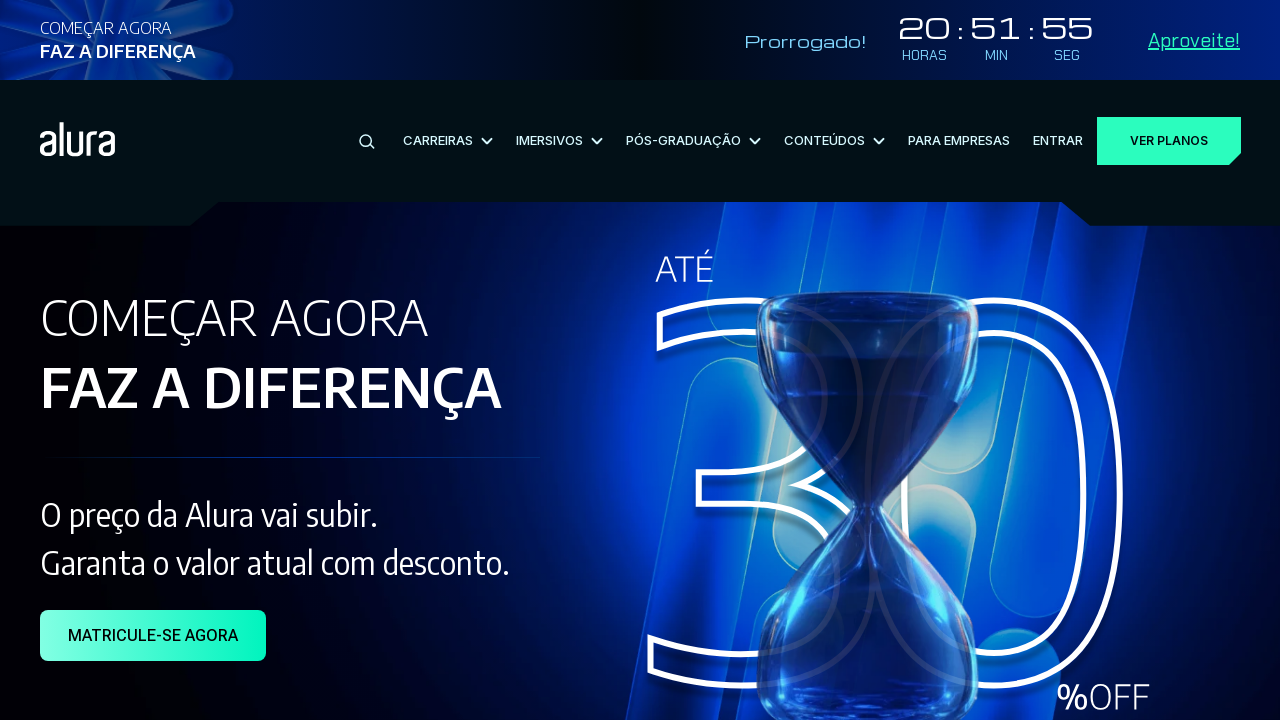